Tests JavaScript prompt dialog by clicking the third alert button, entering text, accepting it, and verifying the entered text is displayed

Starting URL: https://the-internet.herokuapp.com/javascript_alerts

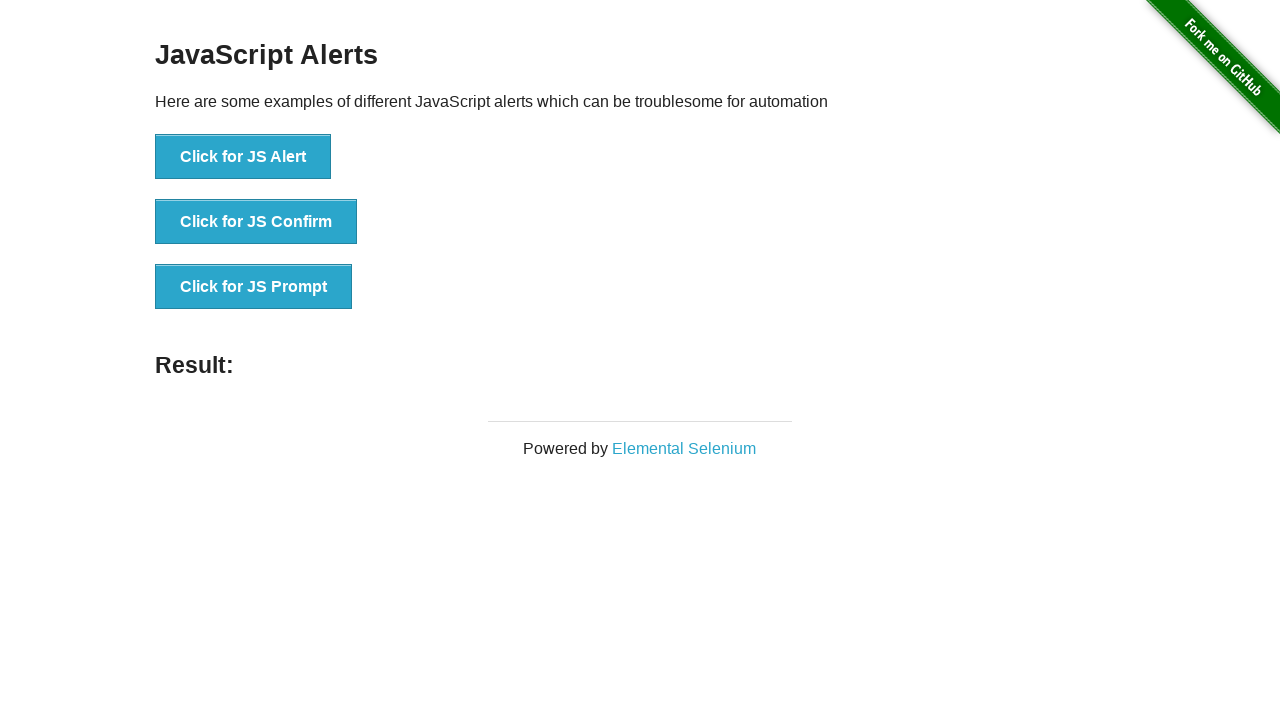

Set up dialog handler to accept prompt with 'Hello Word'
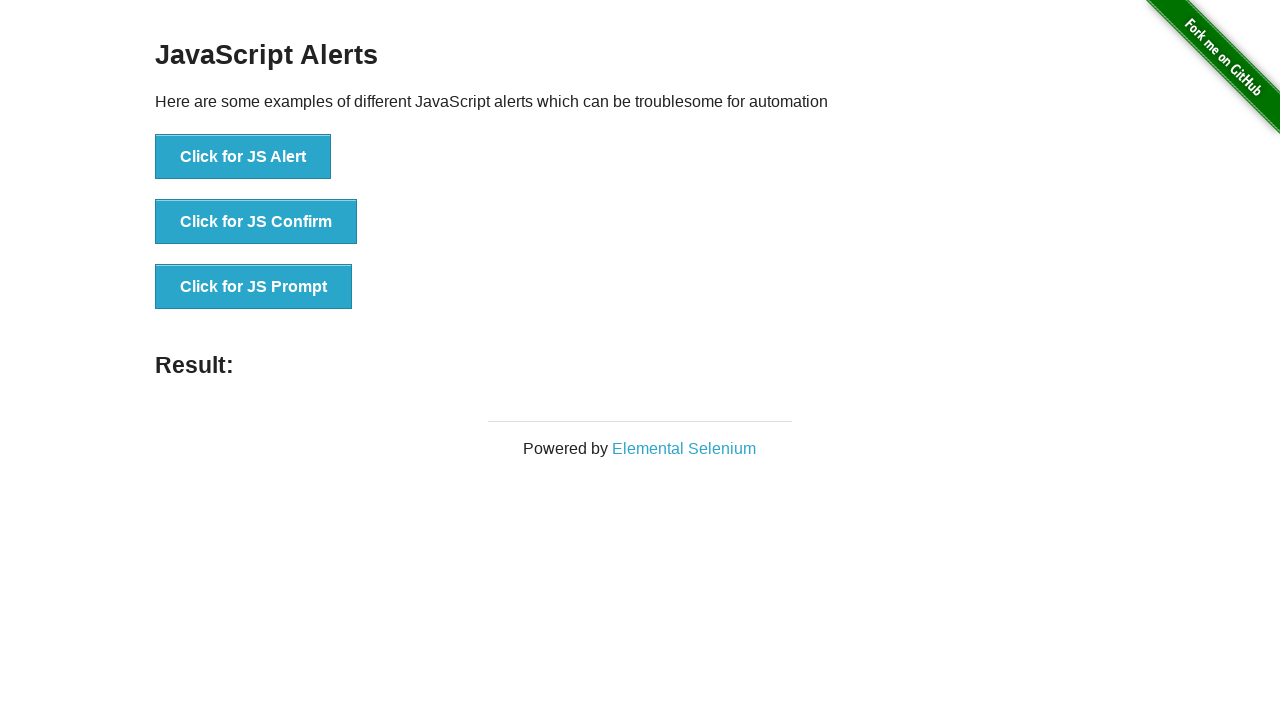

Clicked the JS Prompt button to trigger dialog at (254, 287) on button[onclick='jsPrompt()']
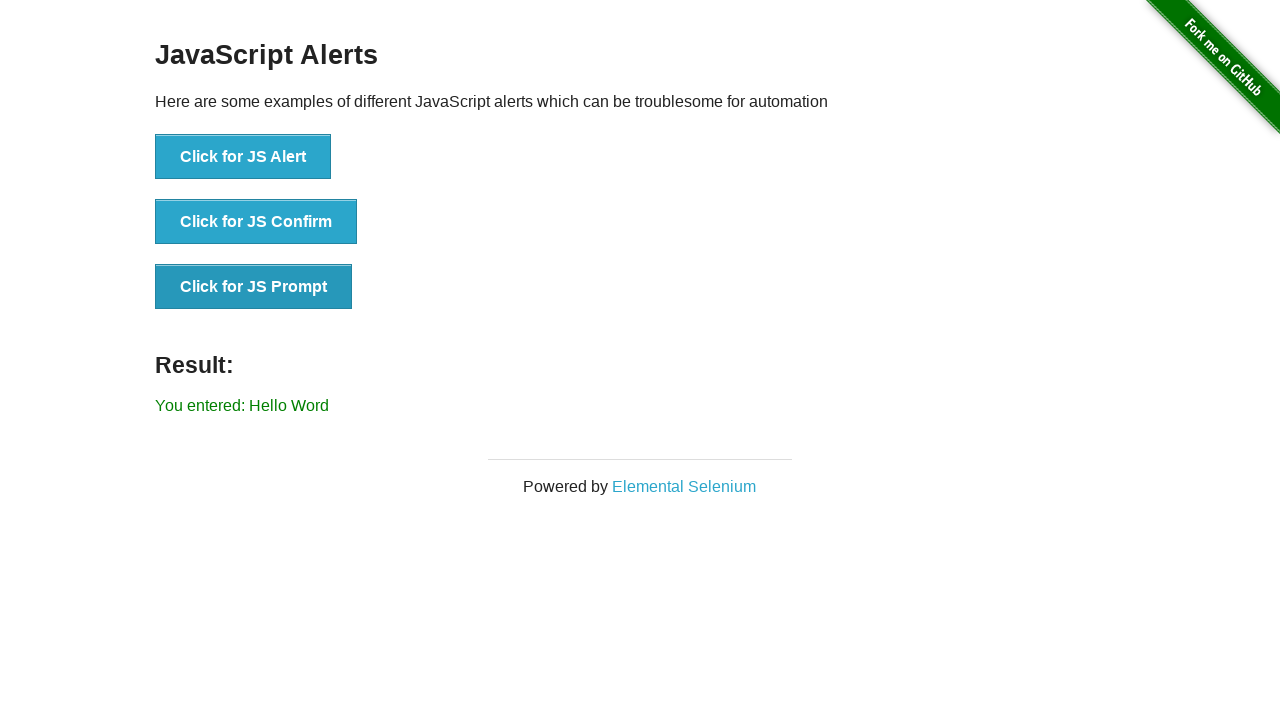

Located result element displaying entered text
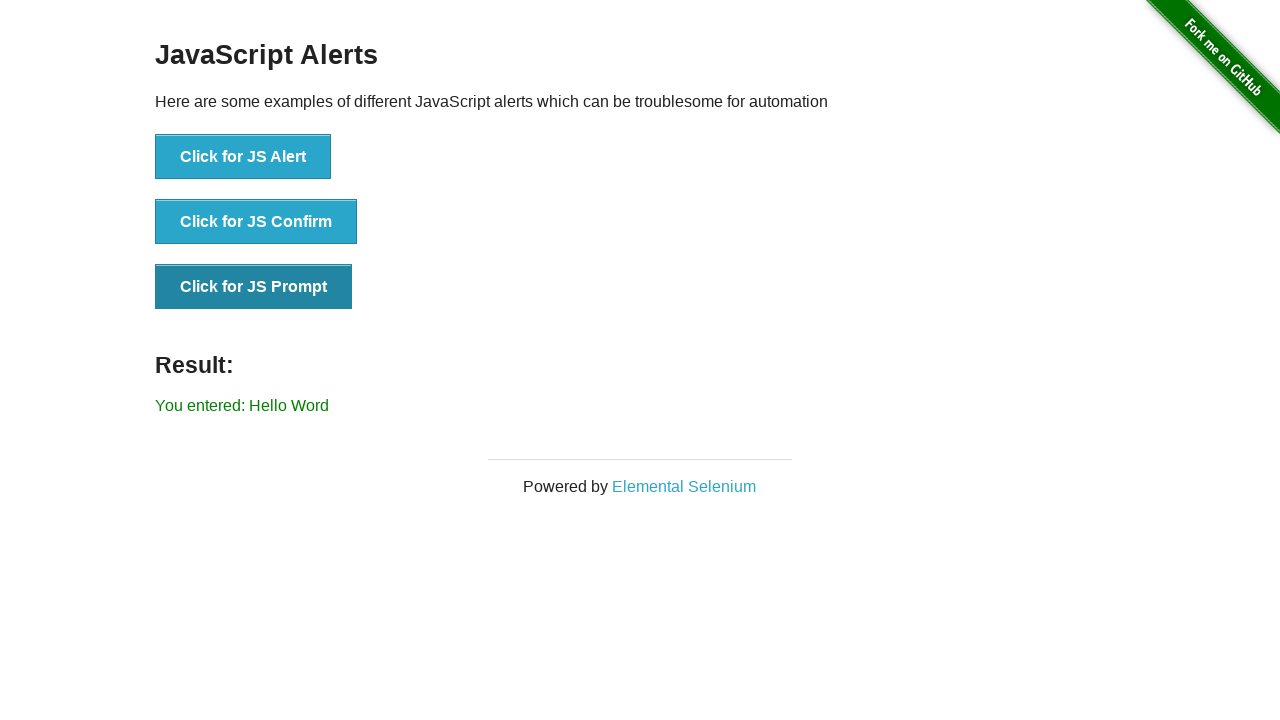

Verified result message contains 'You entered: Hello Word'
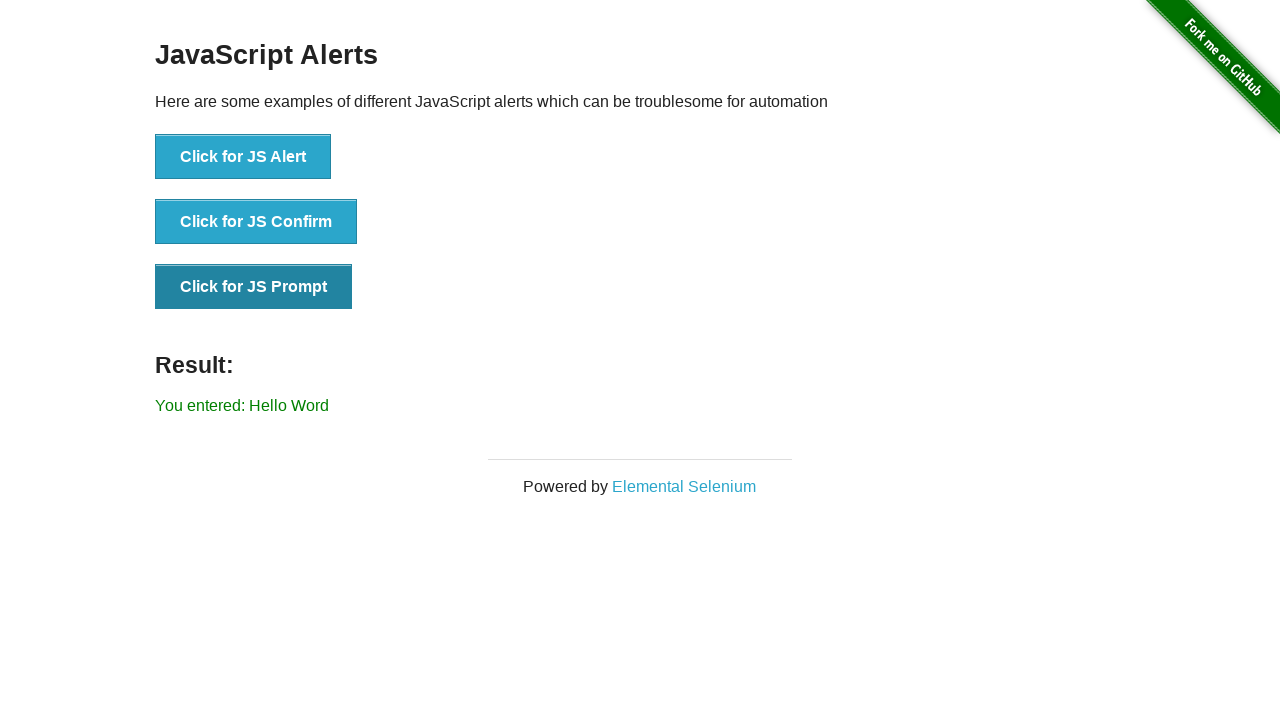

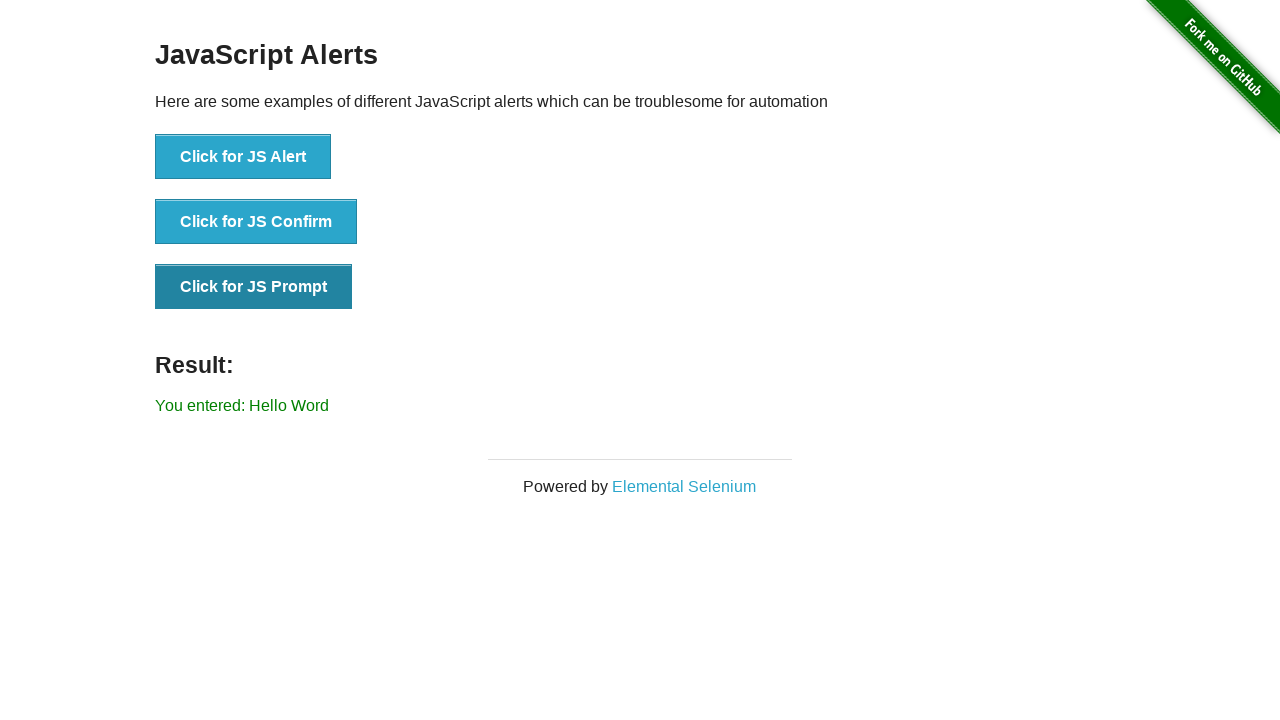